Tests file download functionality by clicking the download button and verifying the download initiates

Starting URL: https://demoqa.com/upload-download

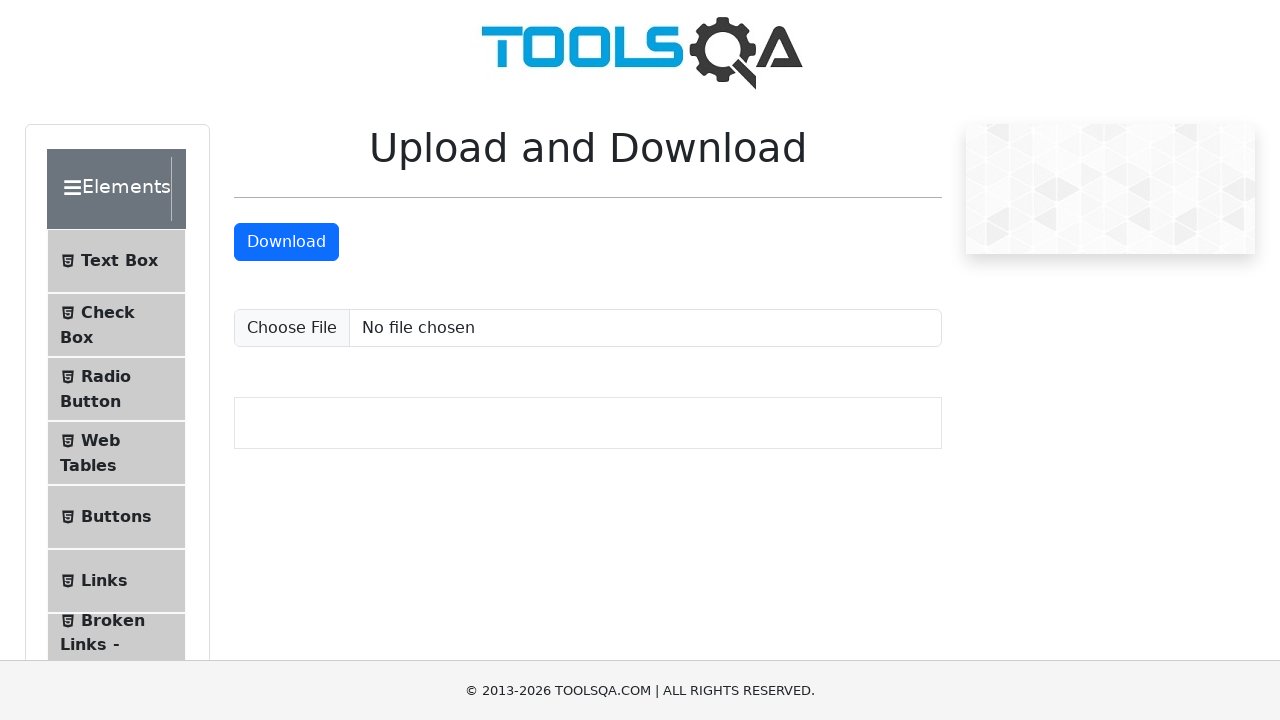

Clicked download button and initiated file download at (286, 242) on xpath=//a[@id='downloadButton']
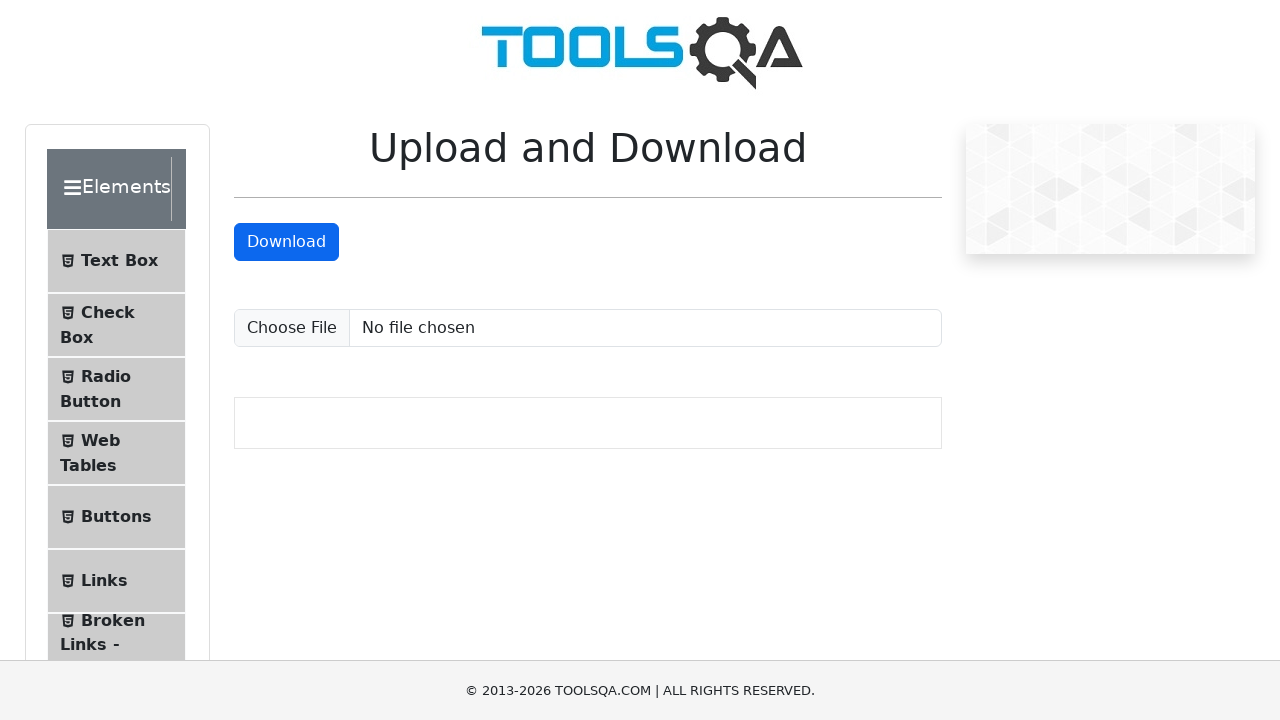

Download object obtained and verified download initiated
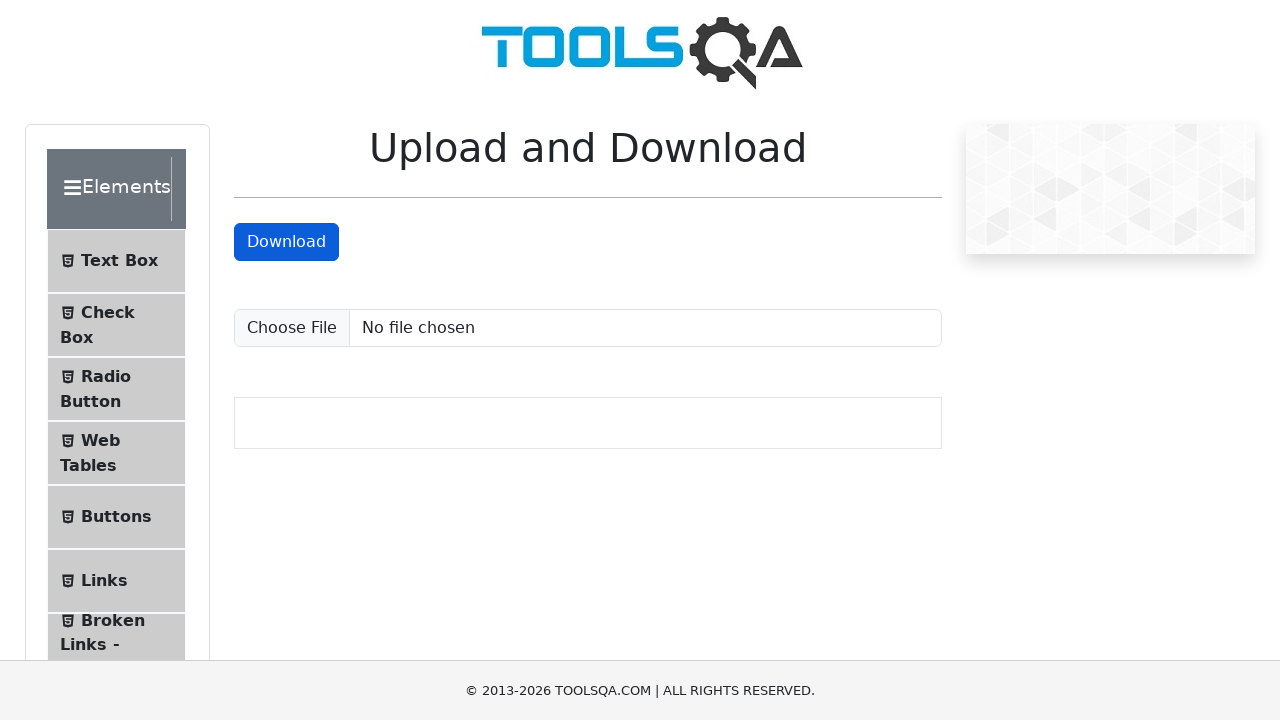

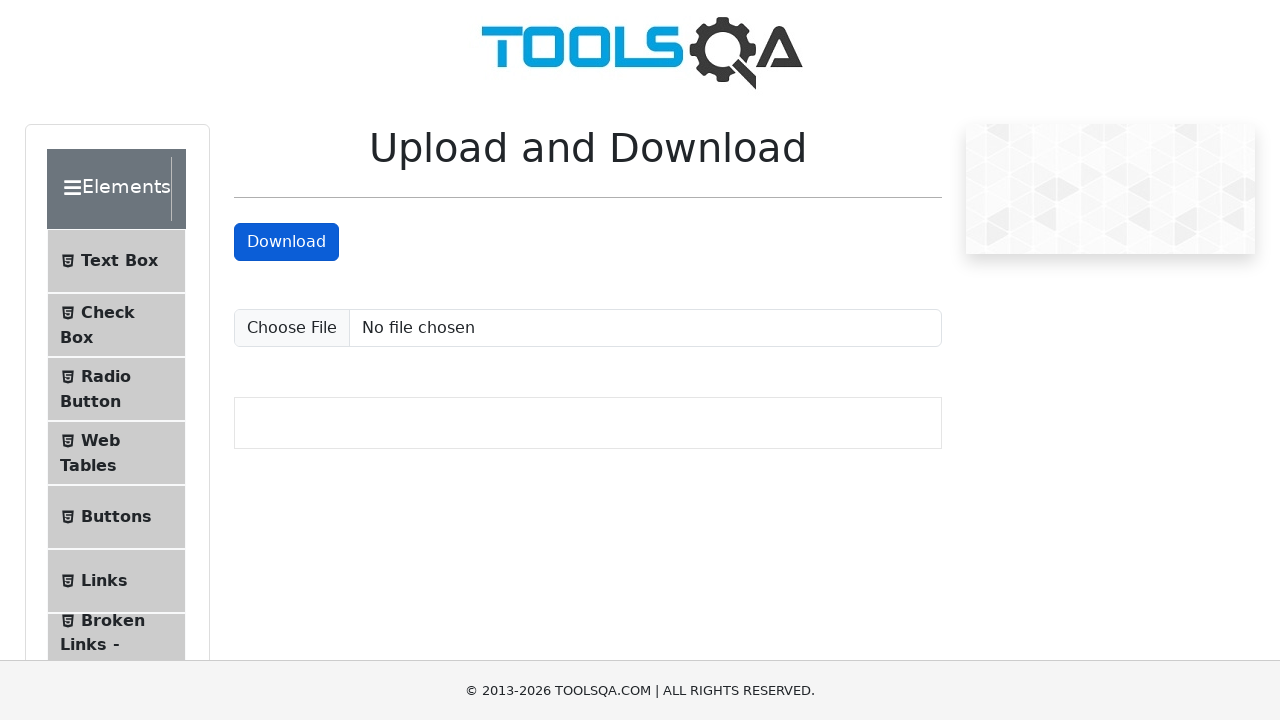